Tests jQuery UI Autocomplete demo by navigating to the autocomplete page, interacting with the autocomplete field inside an iframe by typing a partial query and selecting a suggestion, then navigating back via the logo.

Starting URL: https://jqueryui.com/

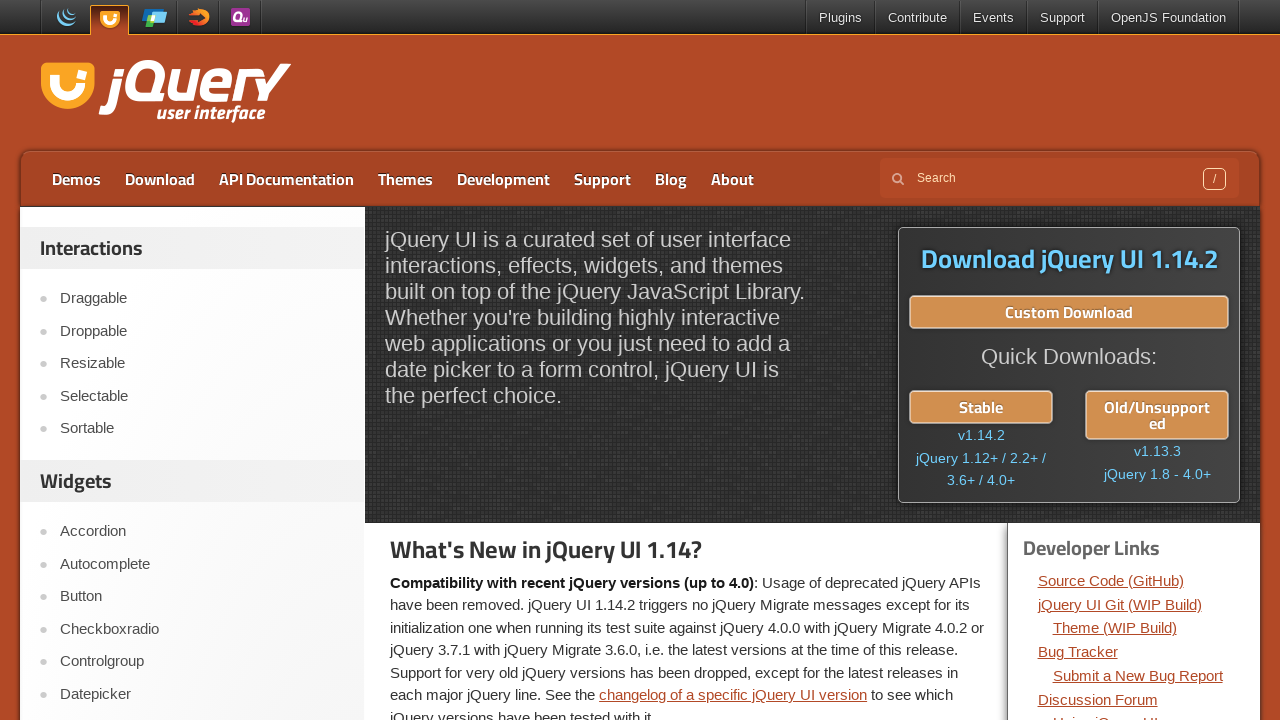

Clicked on Autocomplete link at (202, 564) on text=Autocomplete
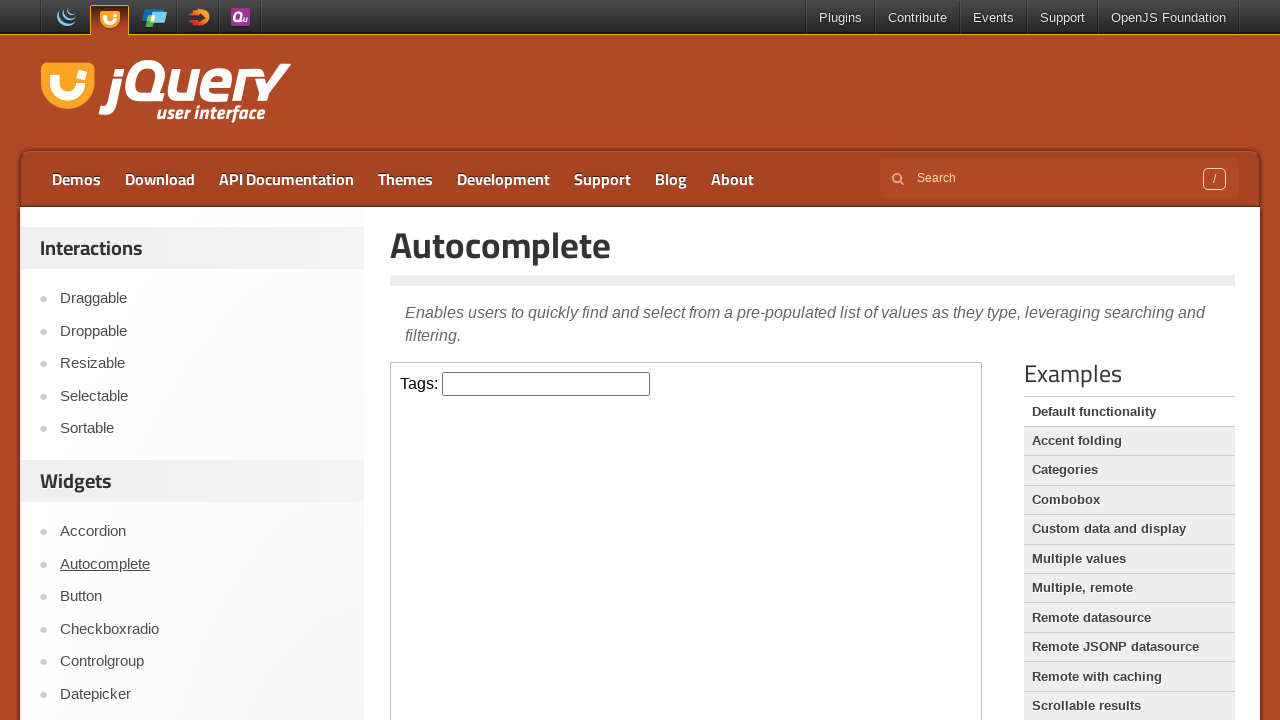

Demo frame loaded
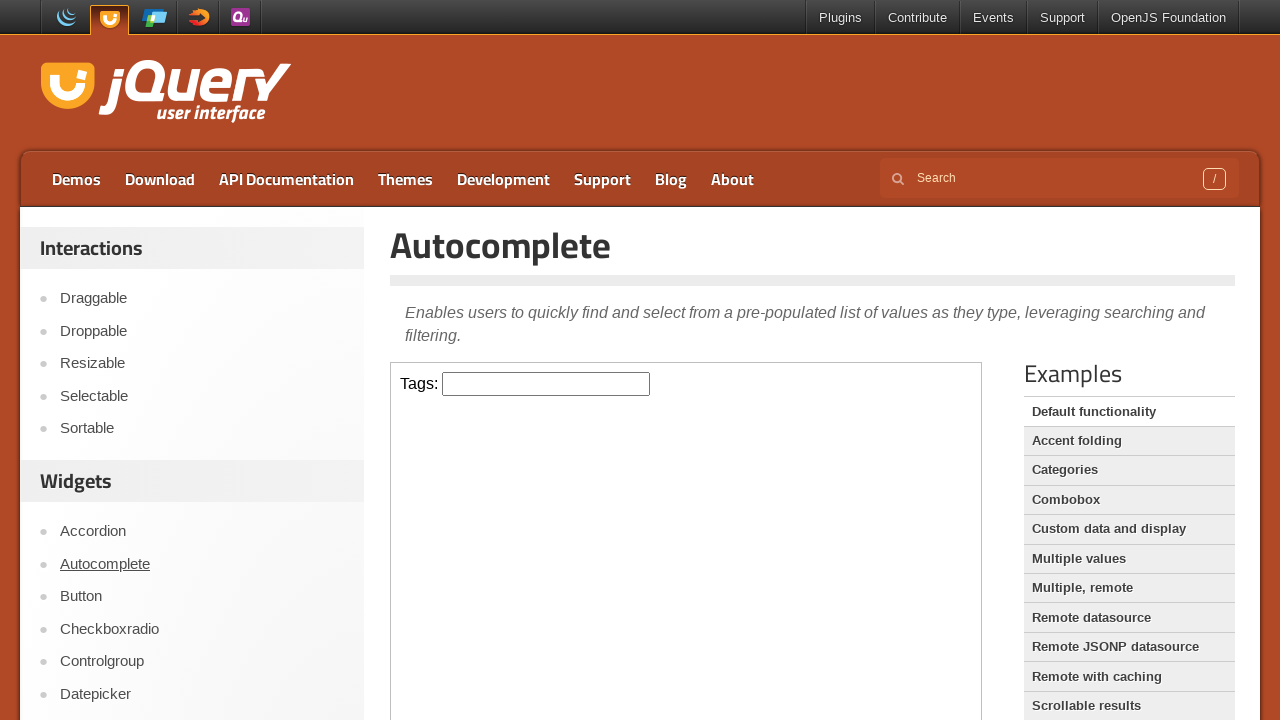

Located the demo frame
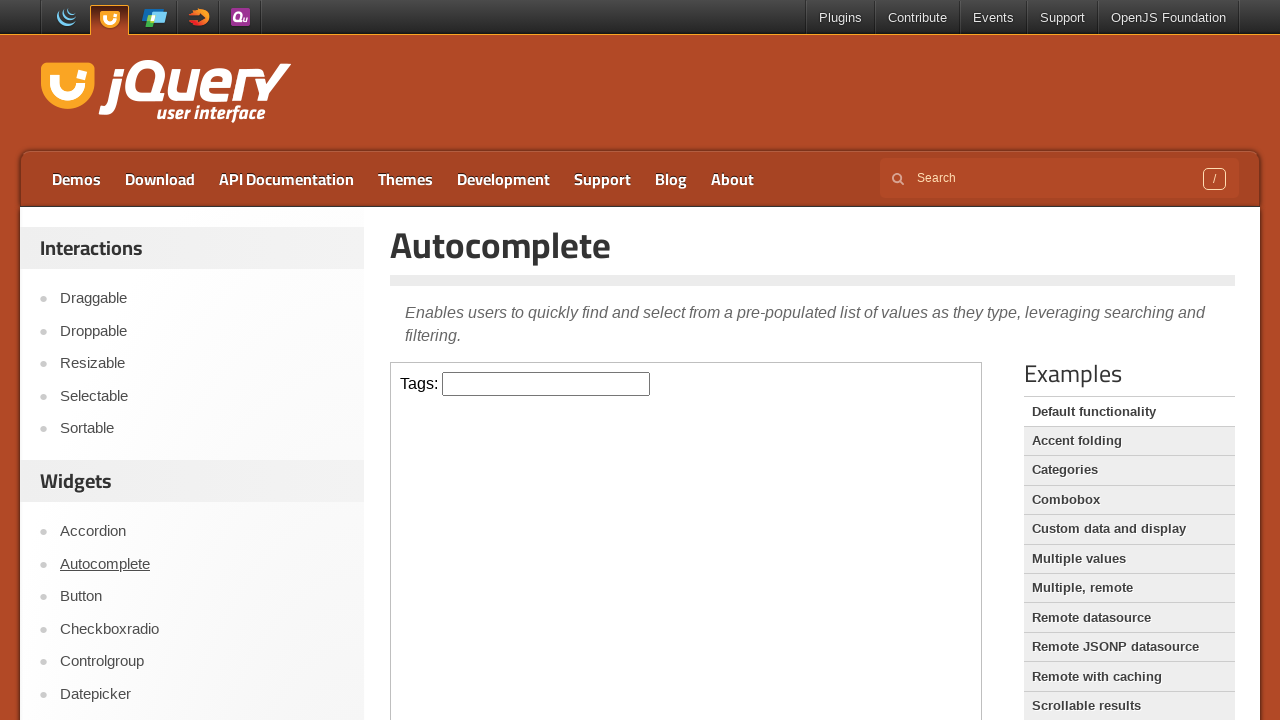

Typed 'ja' into the autocomplete field inside the iframe on .demo-frame >> internal:control=enter-frame >> #tags
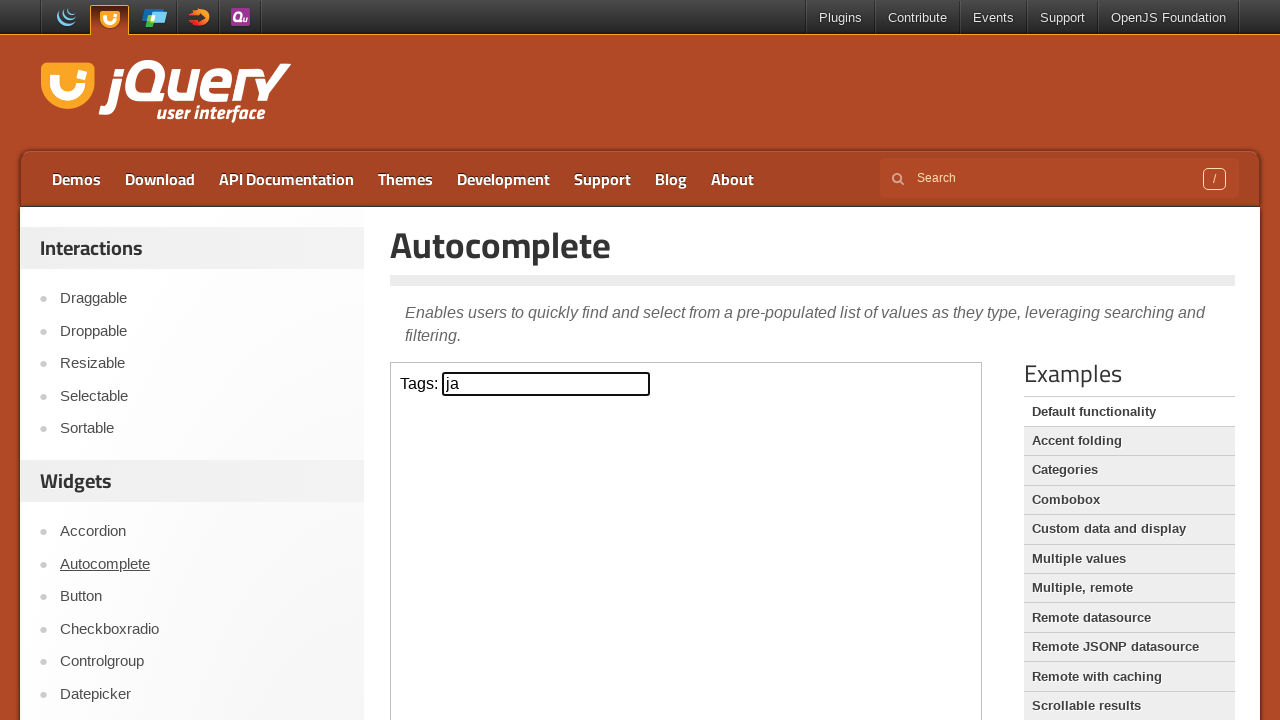

Waited 1 second for autocomplete suggestions to appear
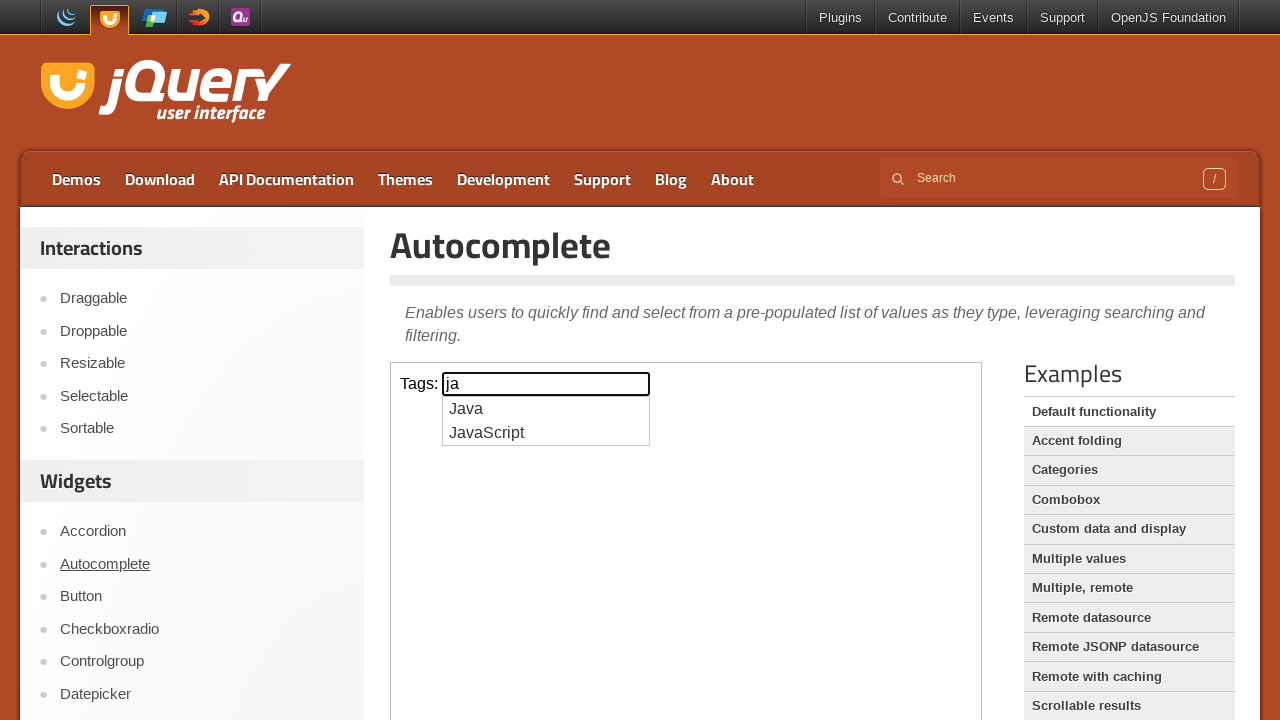

Pressed ArrowDown to navigate autocomplete suggestion on .demo-frame >> internal:control=enter-frame >> #tags
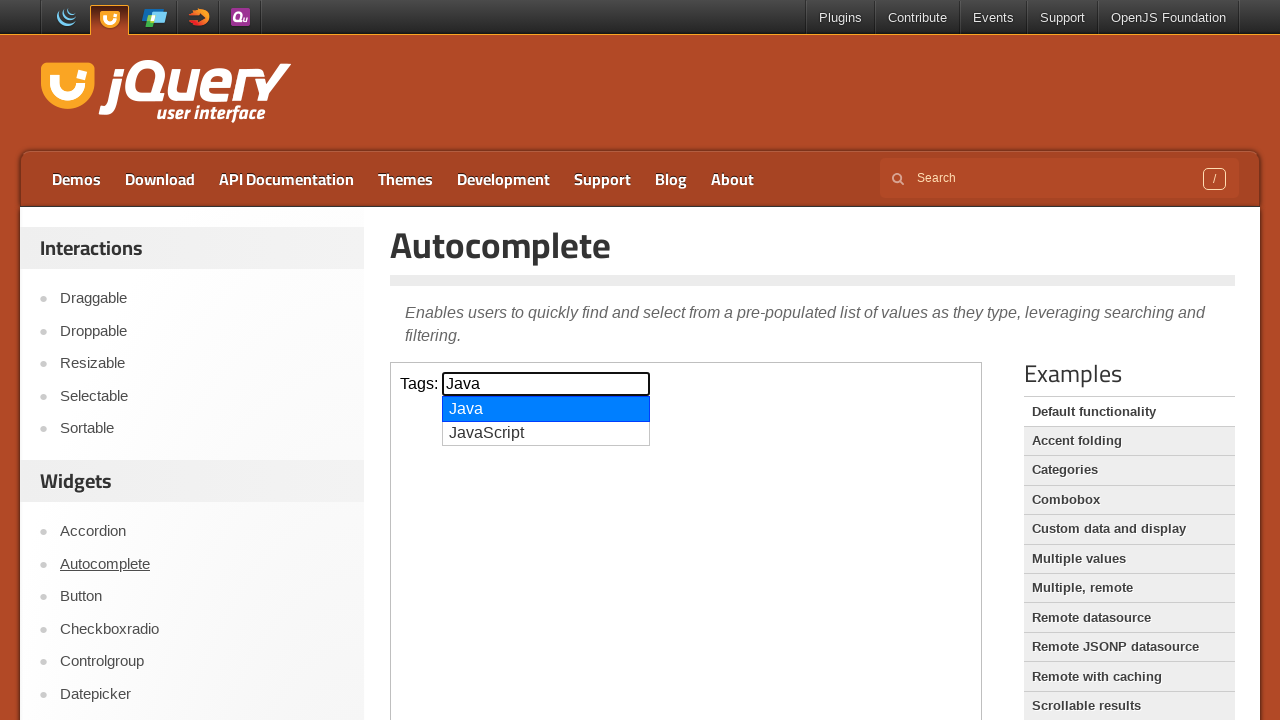

Pressed Enter to select the autocomplete suggestion on .demo-frame >> internal:control=enter-frame >> #tags
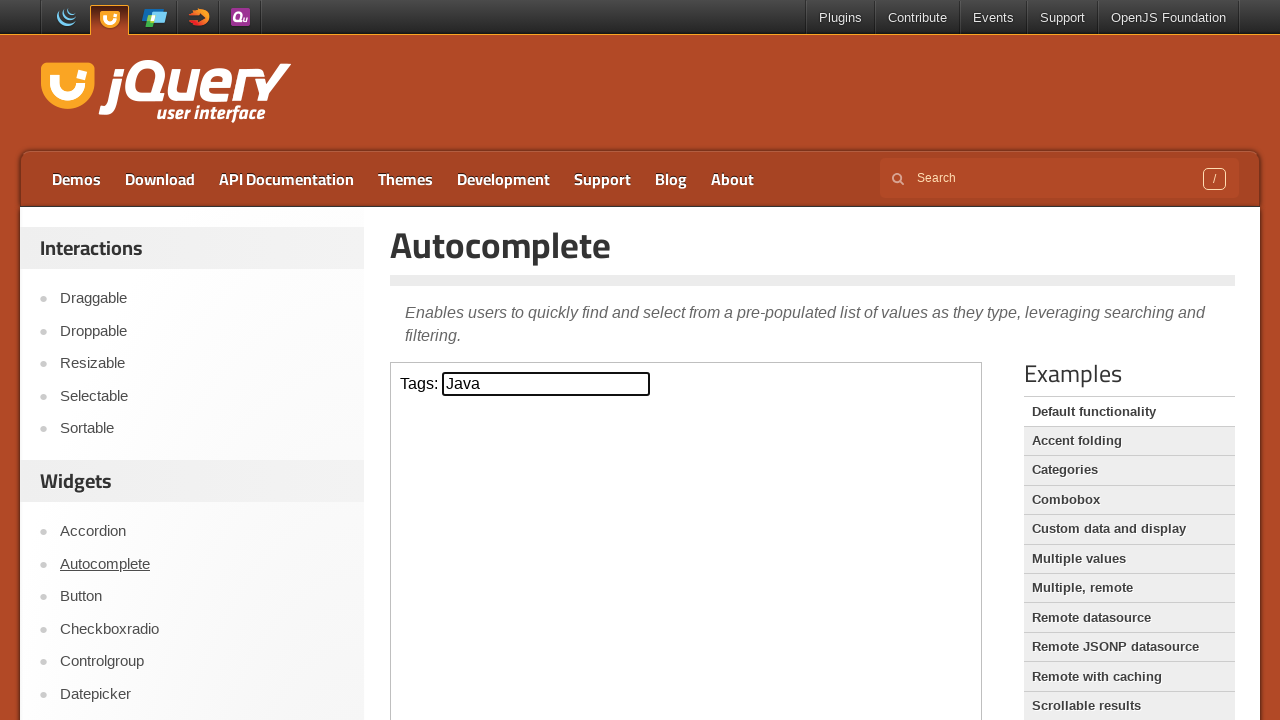

Clicked on the logo to navigate back to the main page at (162, 93) on .logo
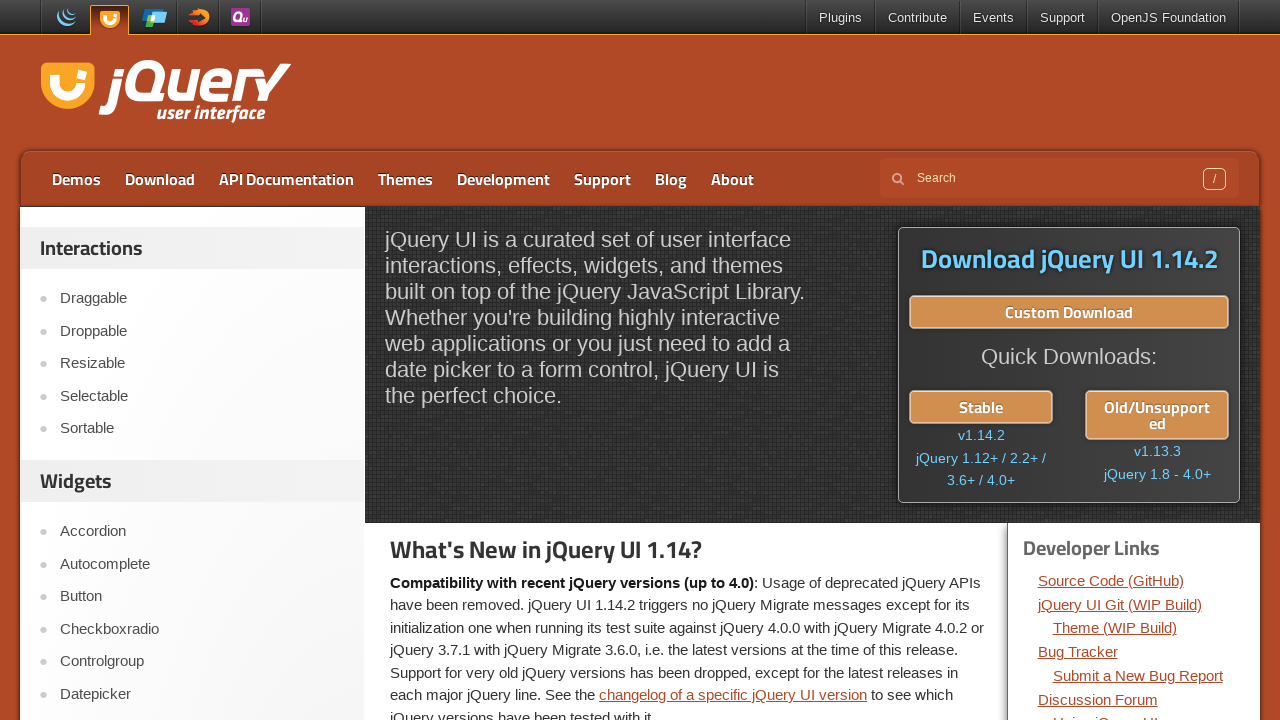

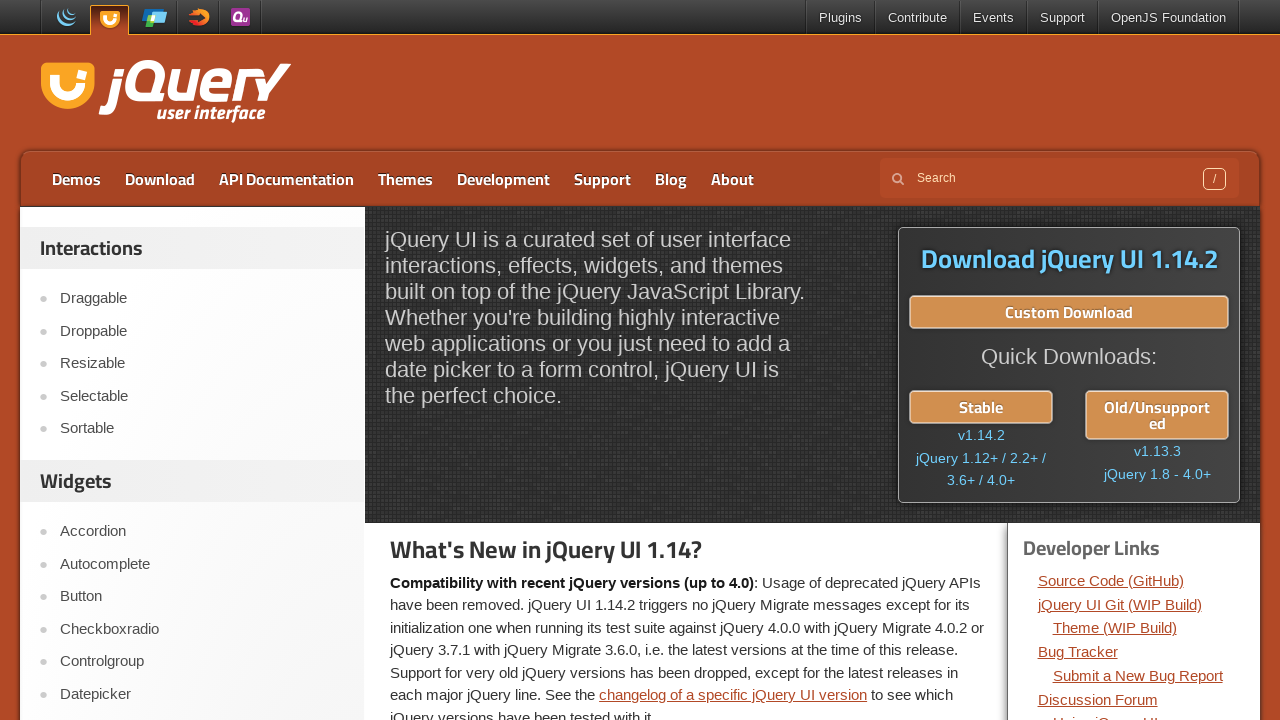